Tests the Wikipedia search widget on a test automation practice blog by entering a search query and submitting it

Starting URL: https://testautomationpractice.blogspot.com/

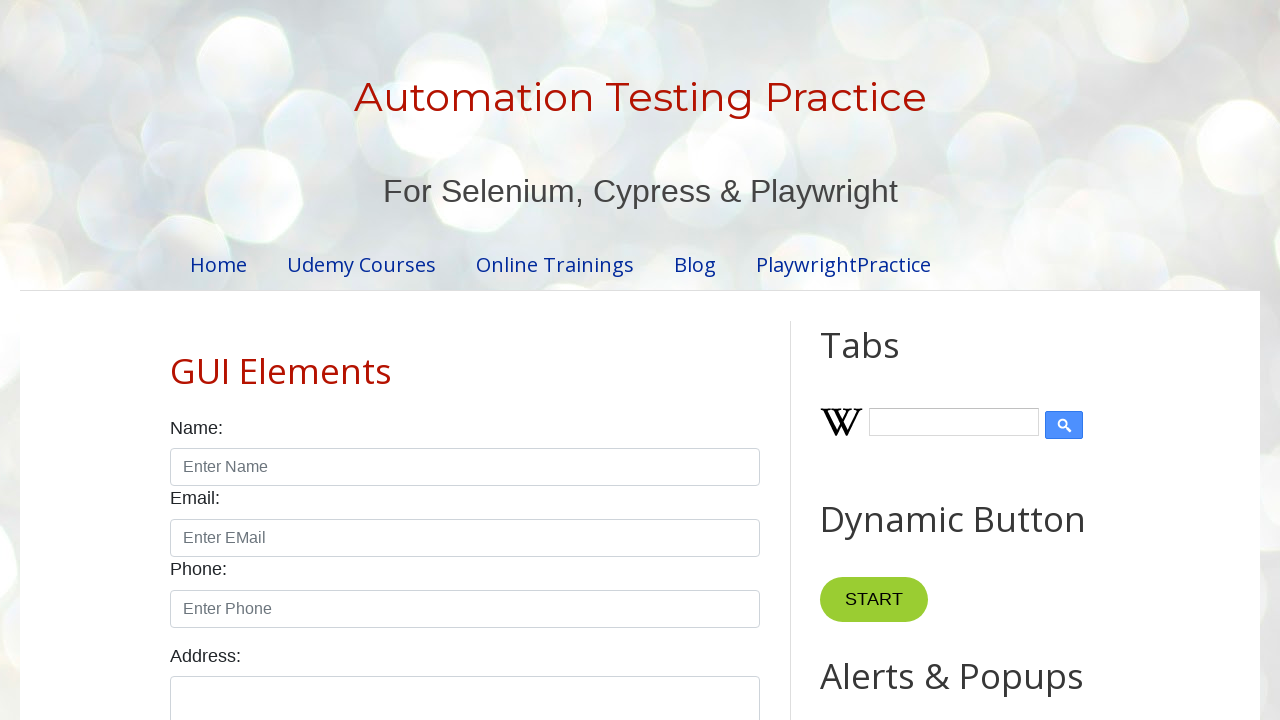

Filled Wikipedia search widget with 'ipl 2022' on #Wikipedia1_wikipedia-search-input
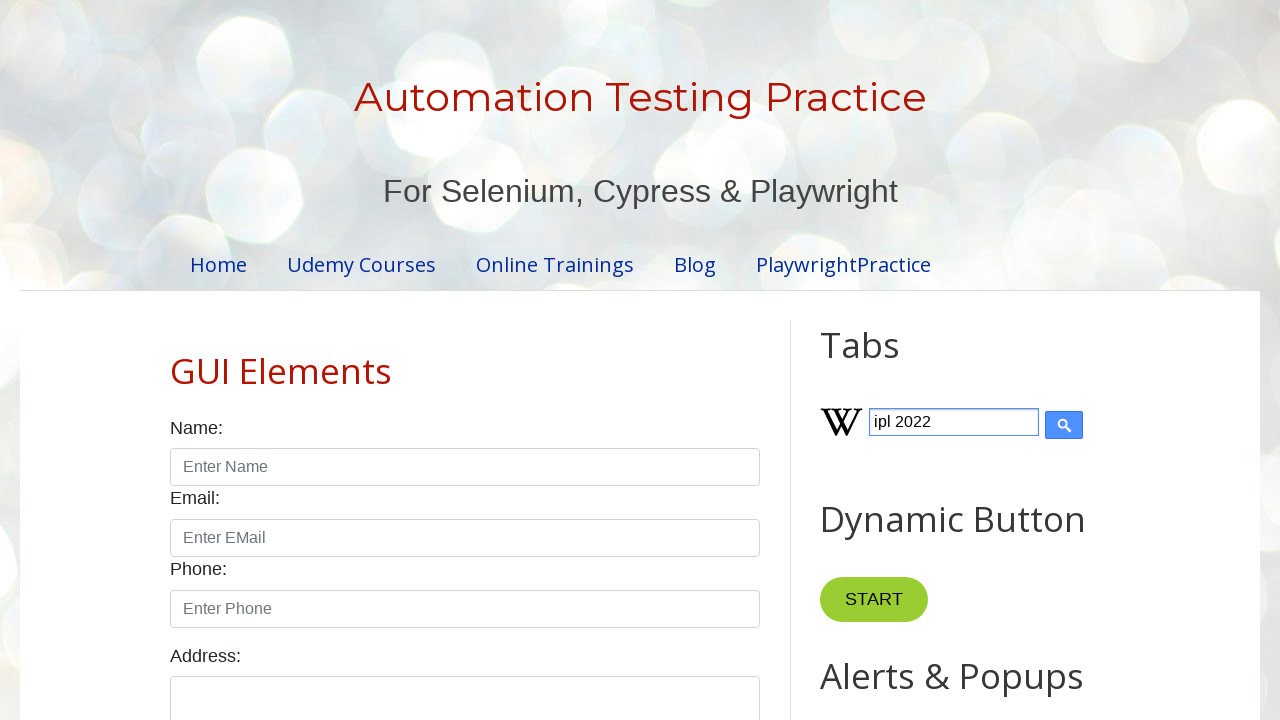

Clicked submit button to search Wikipedia at (1064, 425) on input[type='submit']
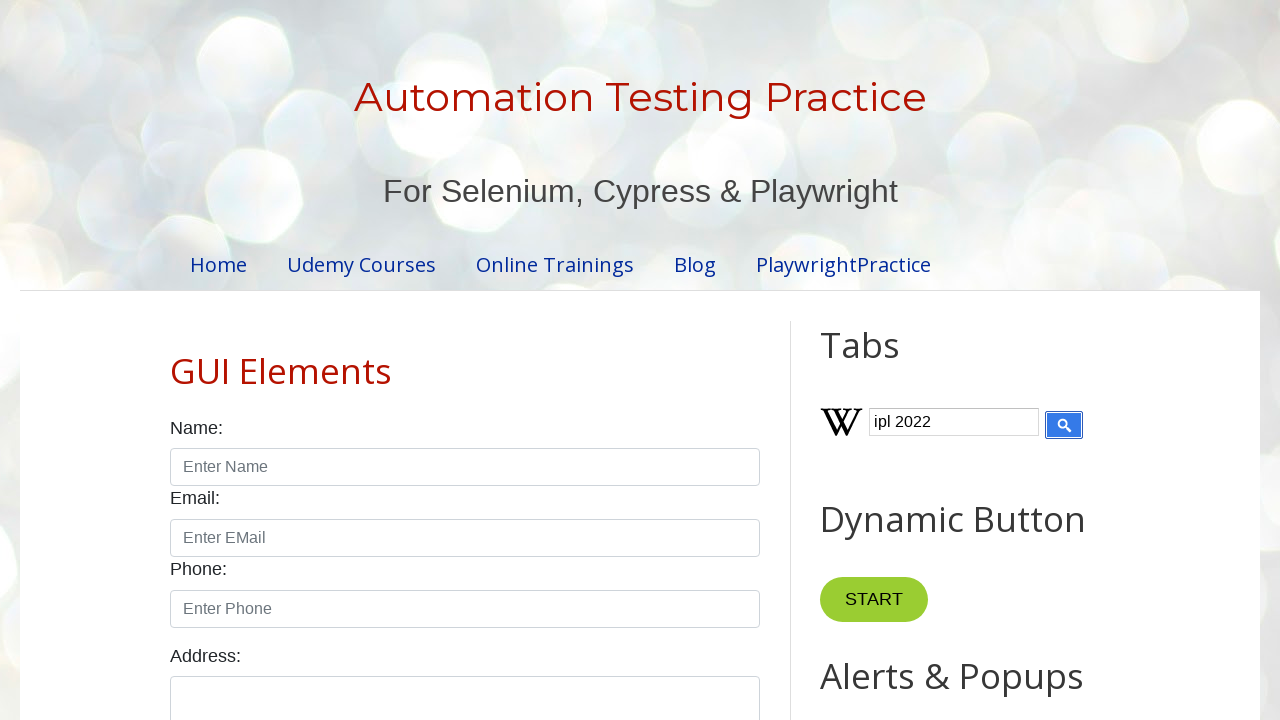

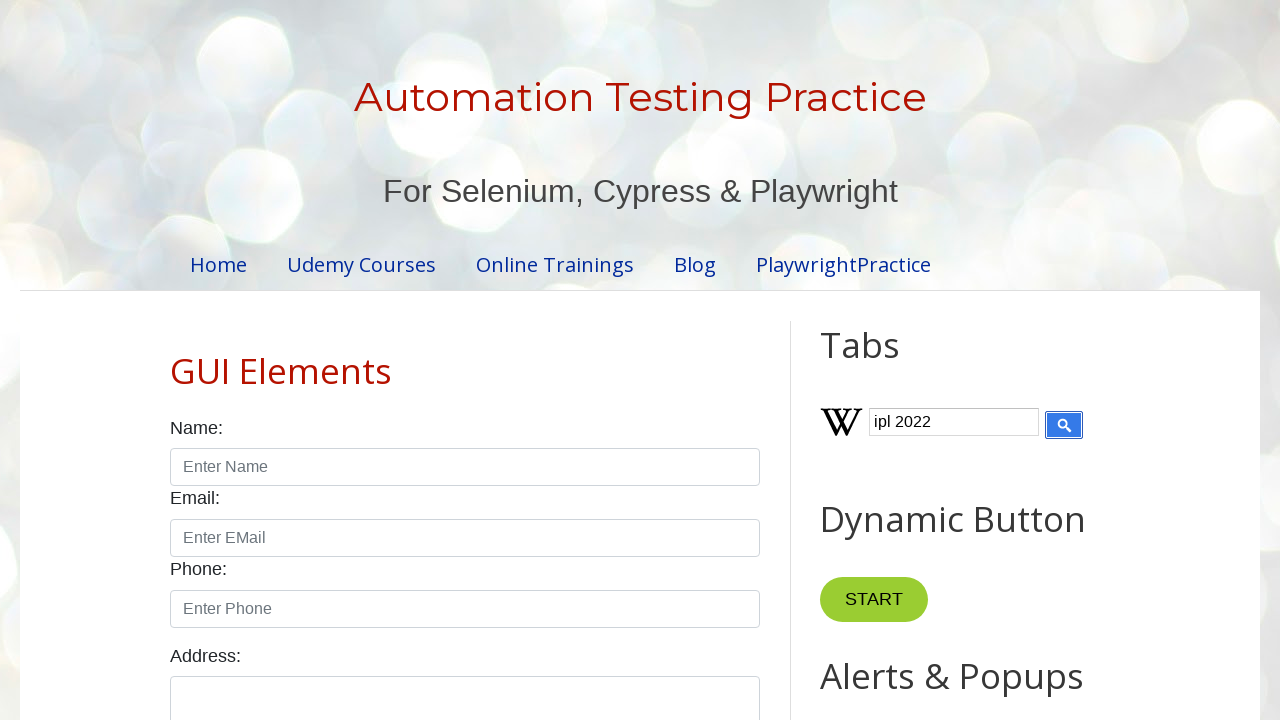